Tests date picker functionality by navigating through months and years to select a specific date (July 30, 2025) from a calendar widget

Starting URL: https://testautomationpractice.blogspot.com/

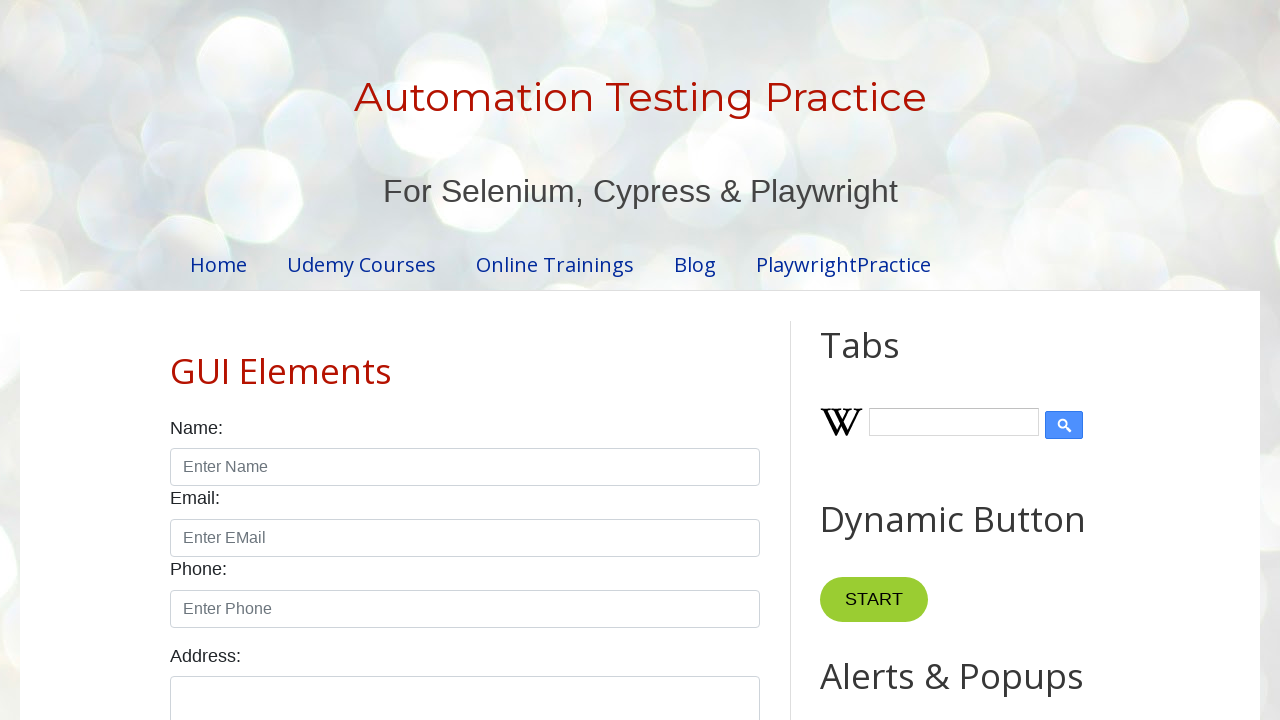

Clicked date picker input to open calendar at (515, 360) on input#datepicker
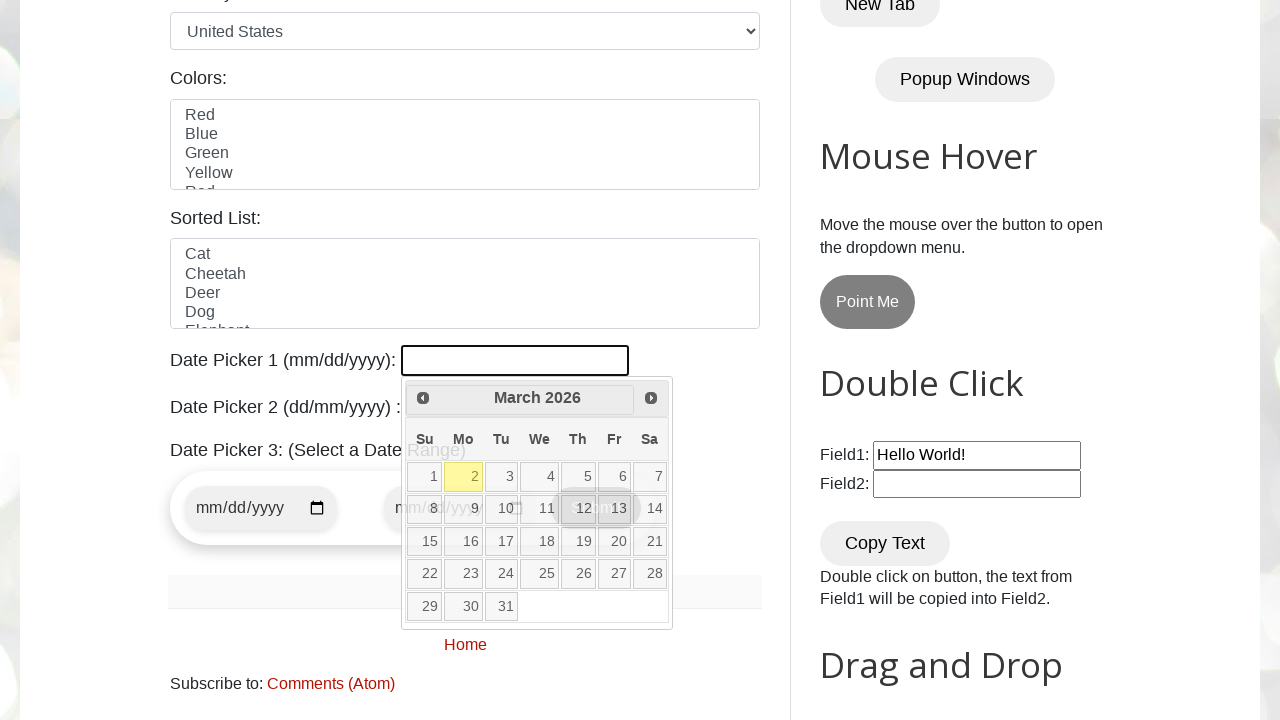

Date picker calendar loaded and visible
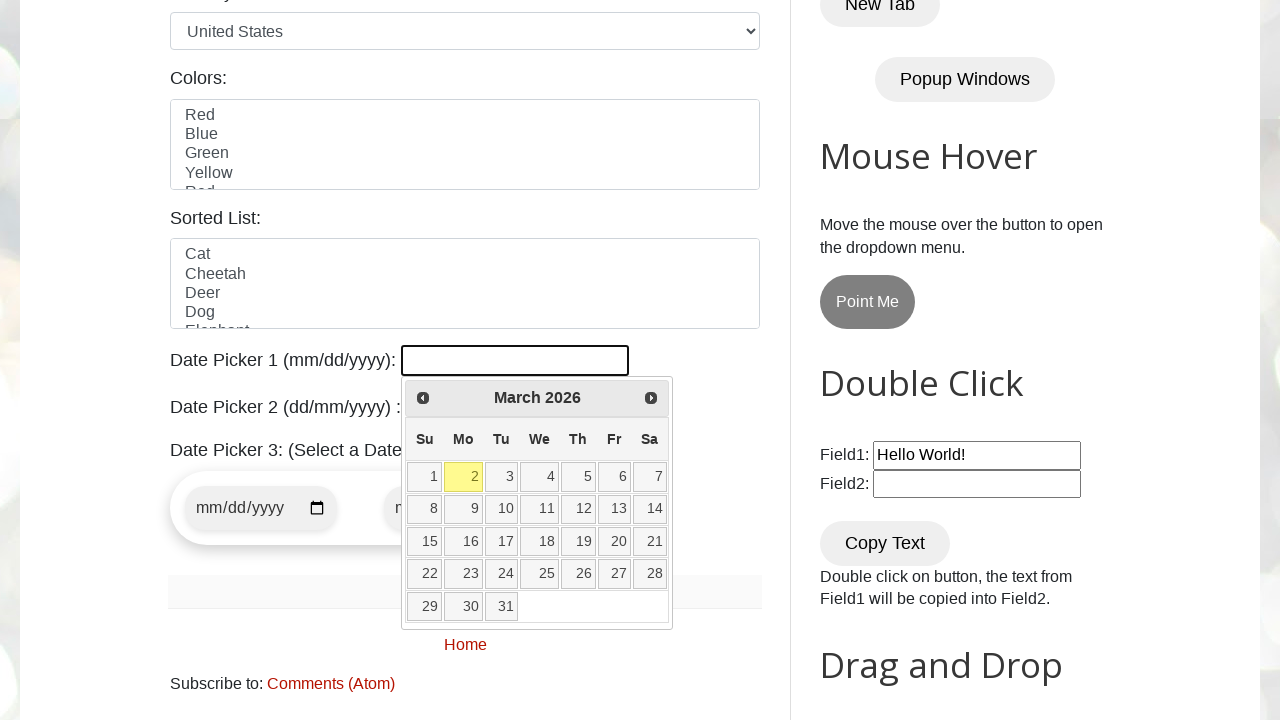

Retrieved current month and year: March 2026
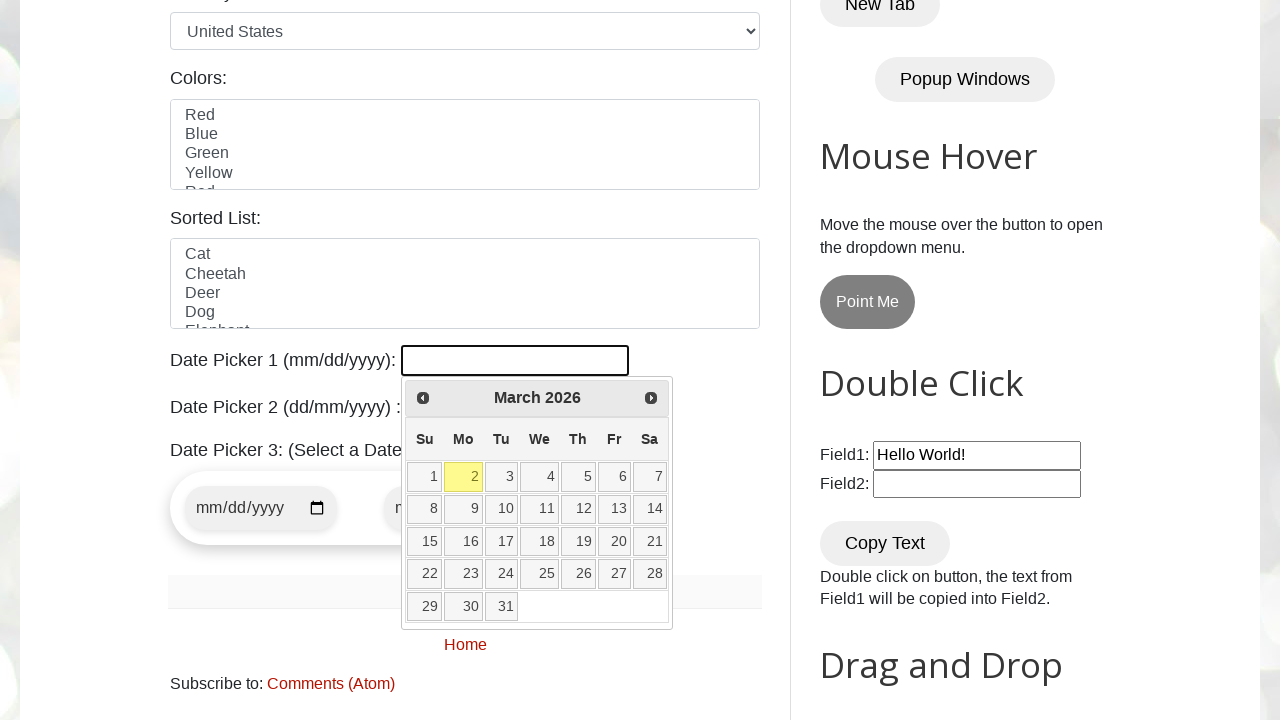

Clicked previous arrow to navigate backward in calendar at (423, 398) on span.ui-icon-circle-triangle-w
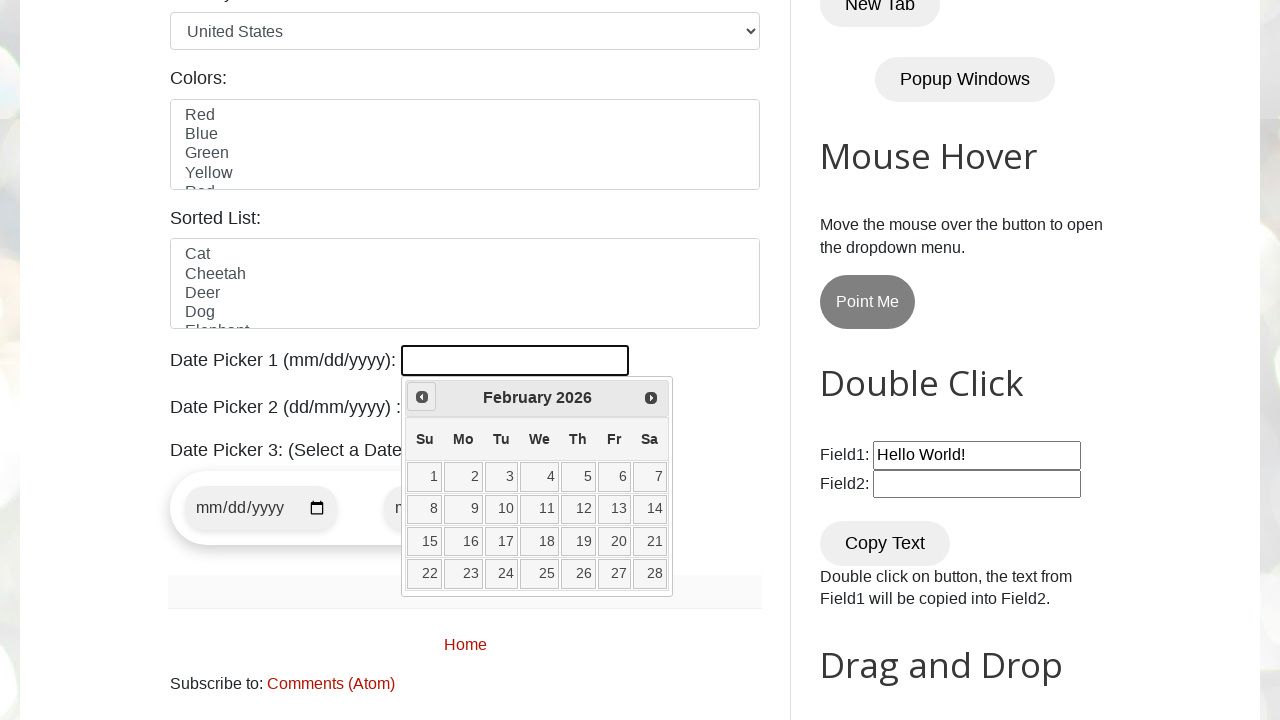

Waited for calendar to update
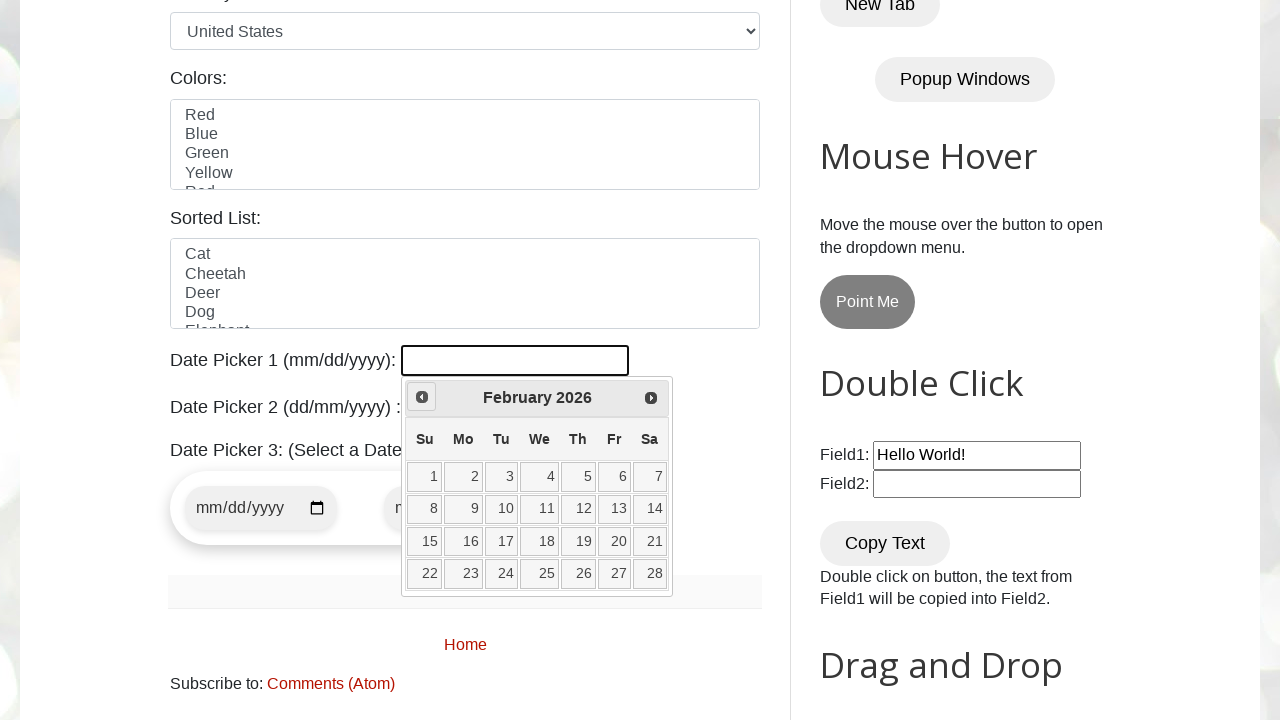

Retrieved current month and year: February 2026
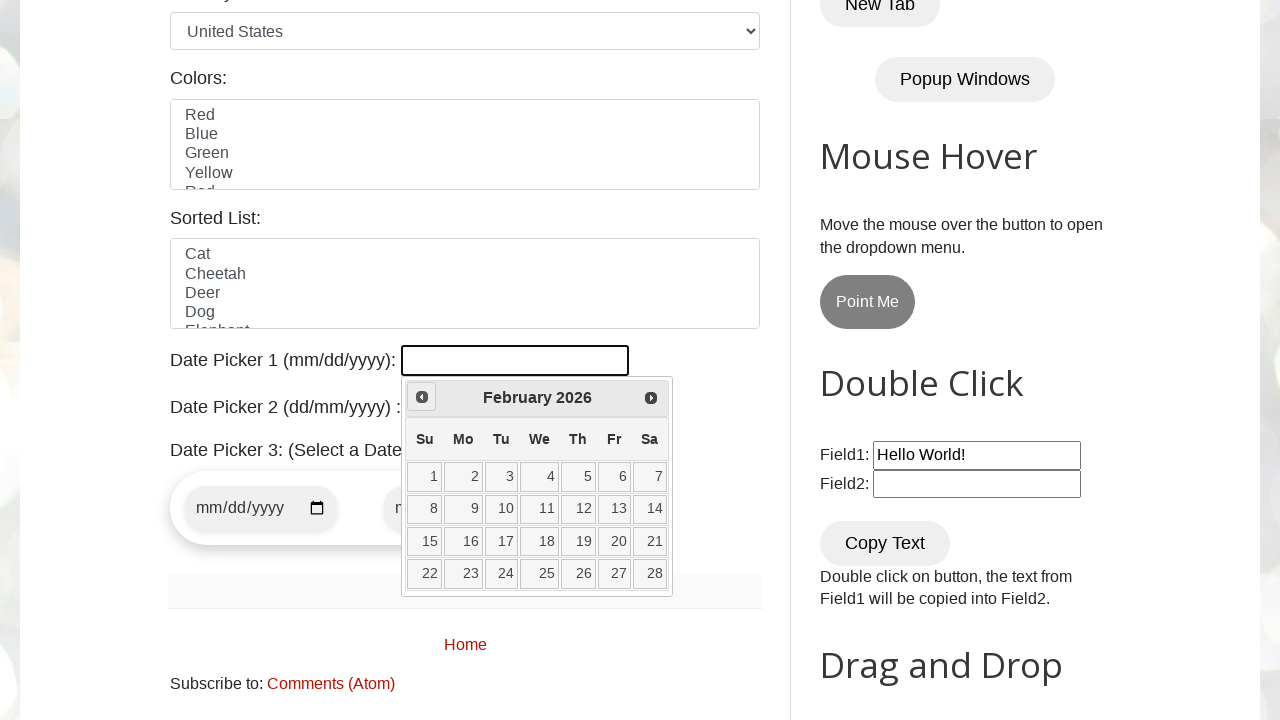

Clicked previous arrow to navigate backward in calendar at (422, 397) on span.ui-icon-circle-triangle-w
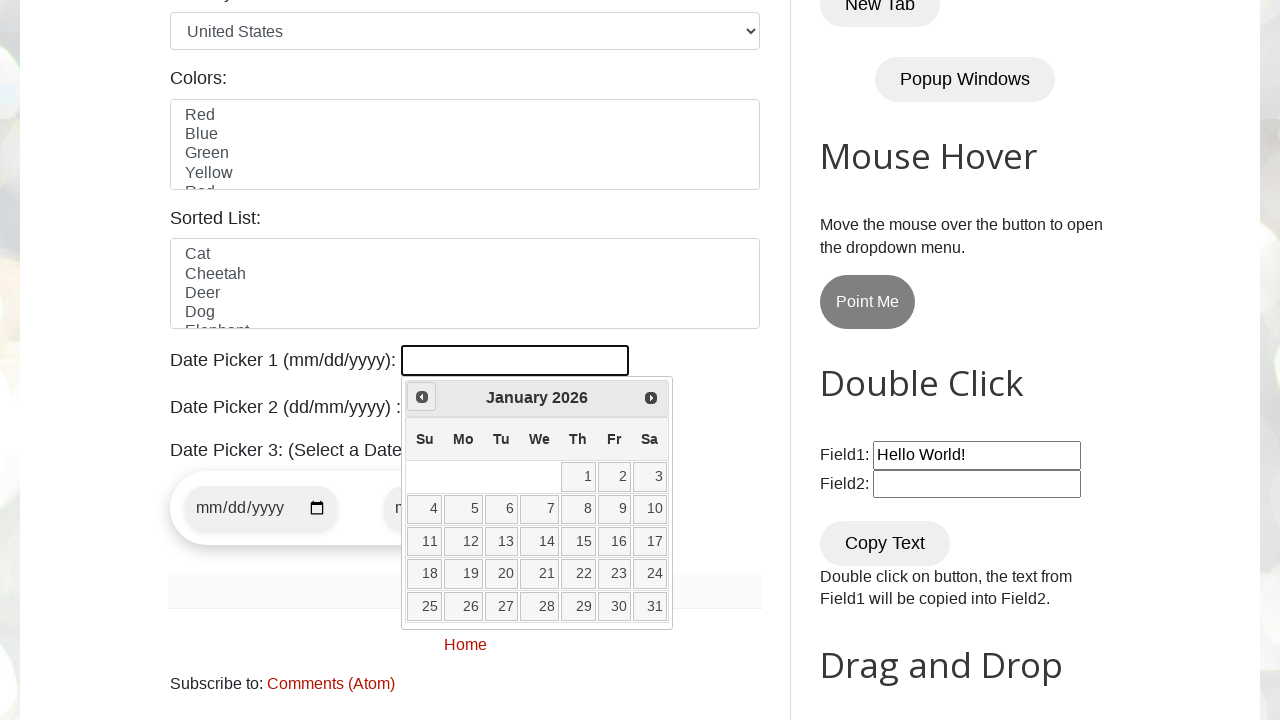

Waited for calendar to update
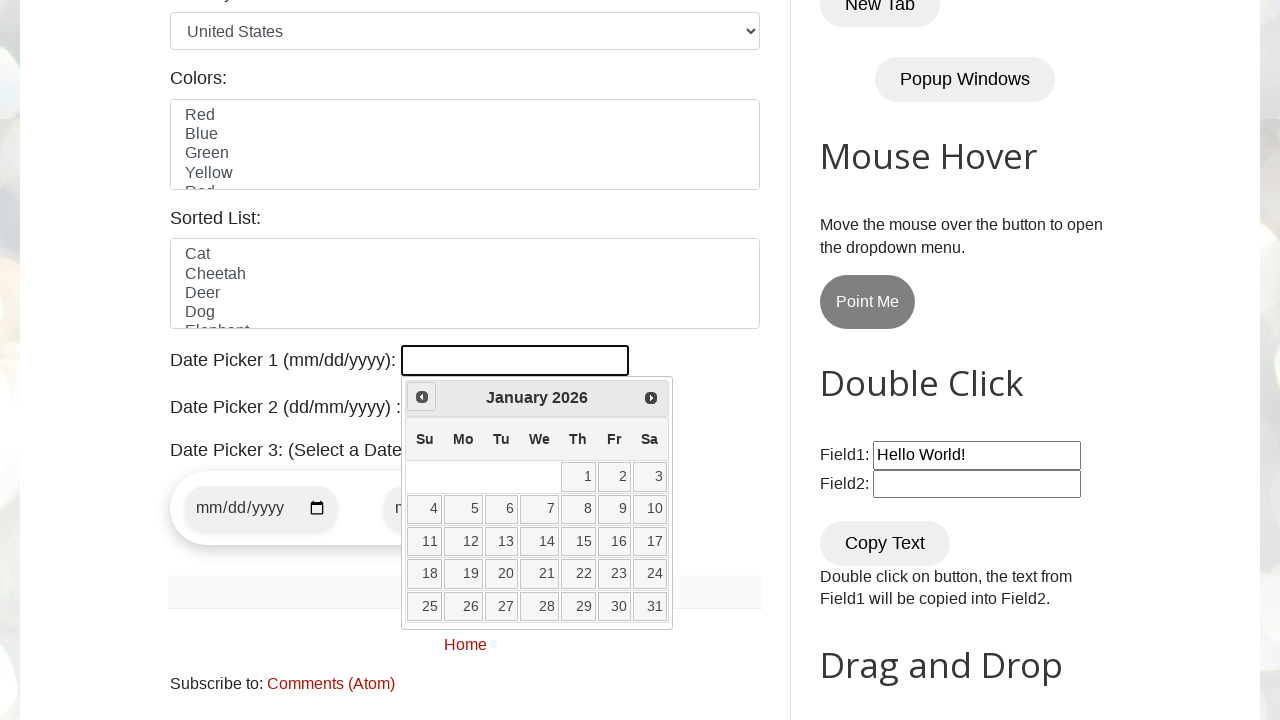

Retrieved current month and year: January 2026
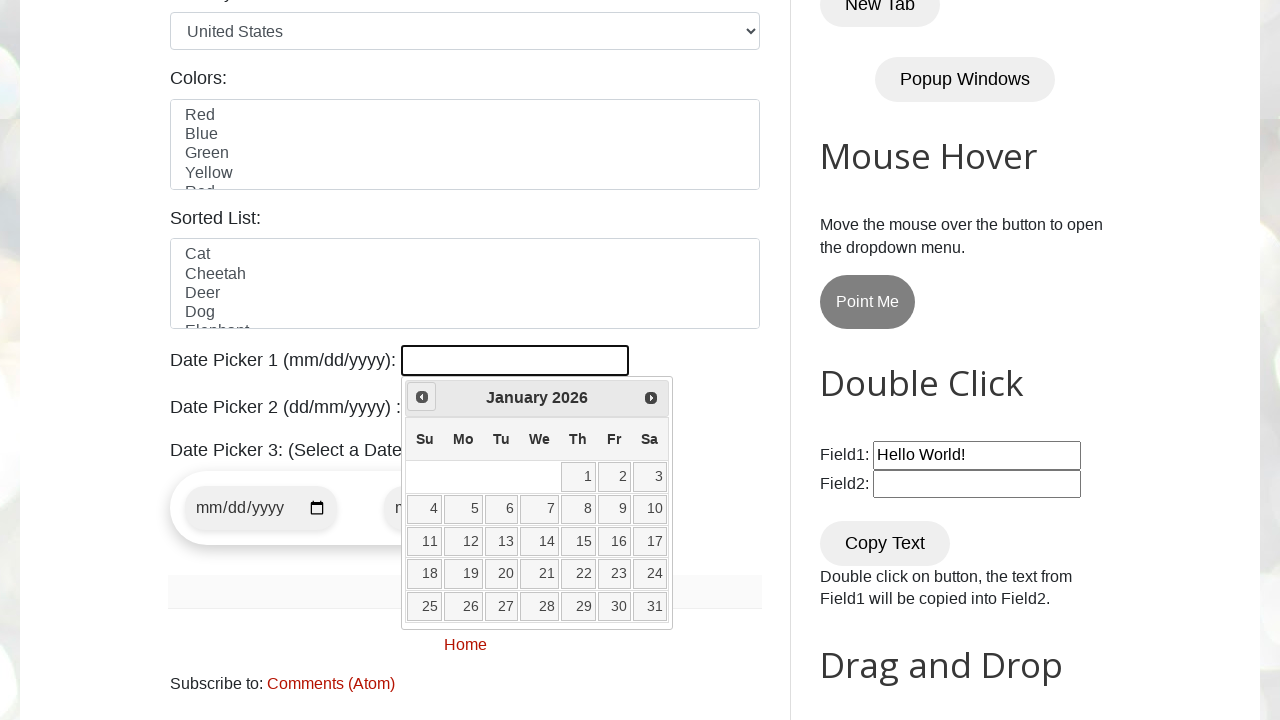

Clicked previous arrow to navigate backward in calendar at (422, 397) on span.ui-icon-circle-triangle-w
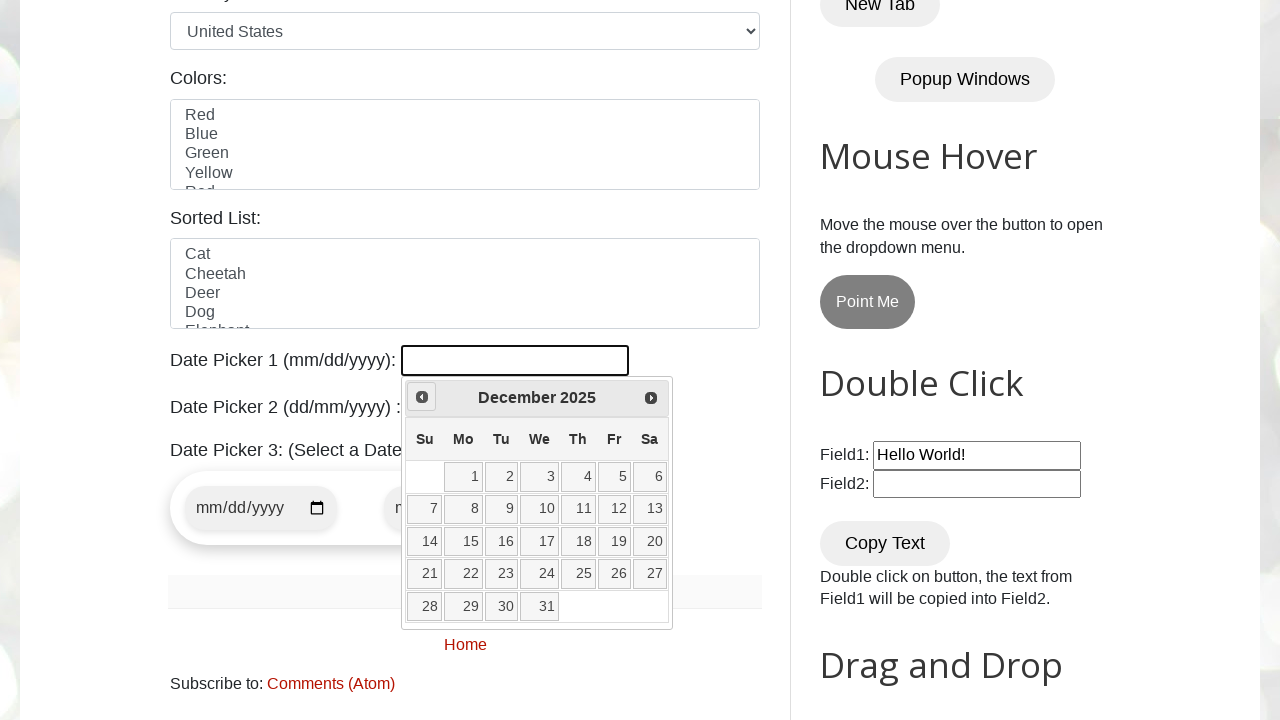

Waited for calendar to update
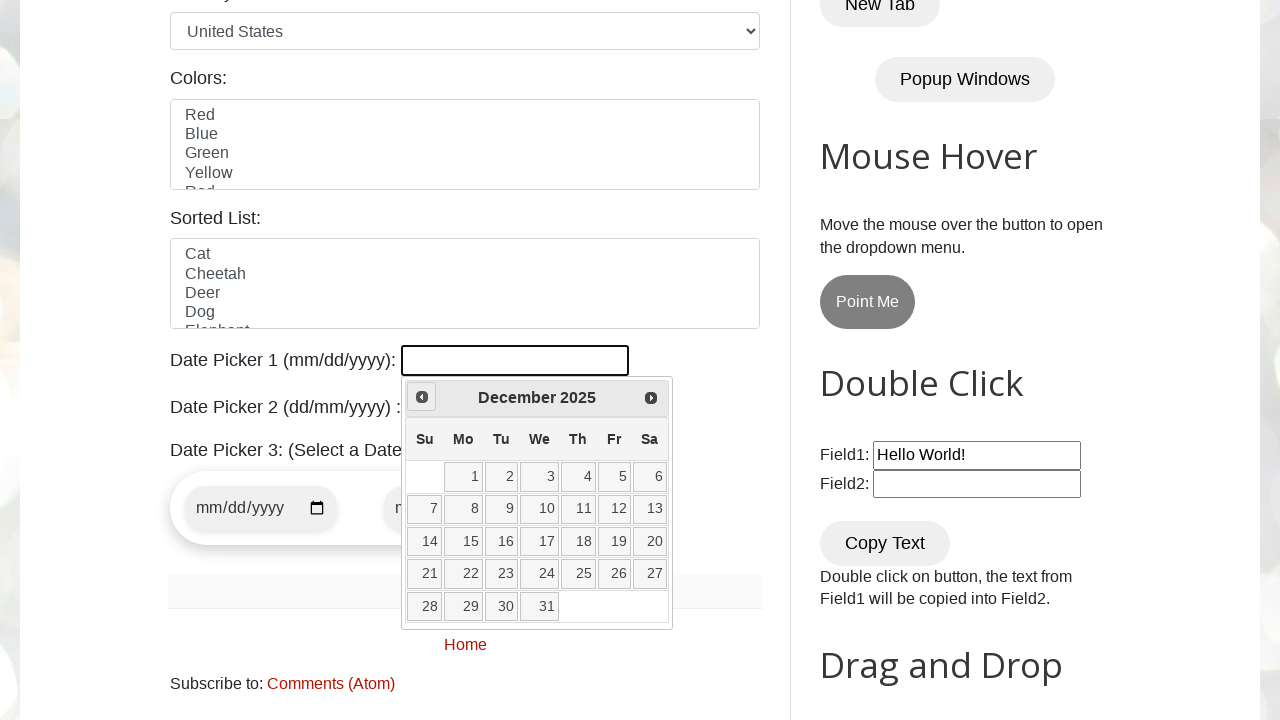

Retrieved current month and year: December 2025
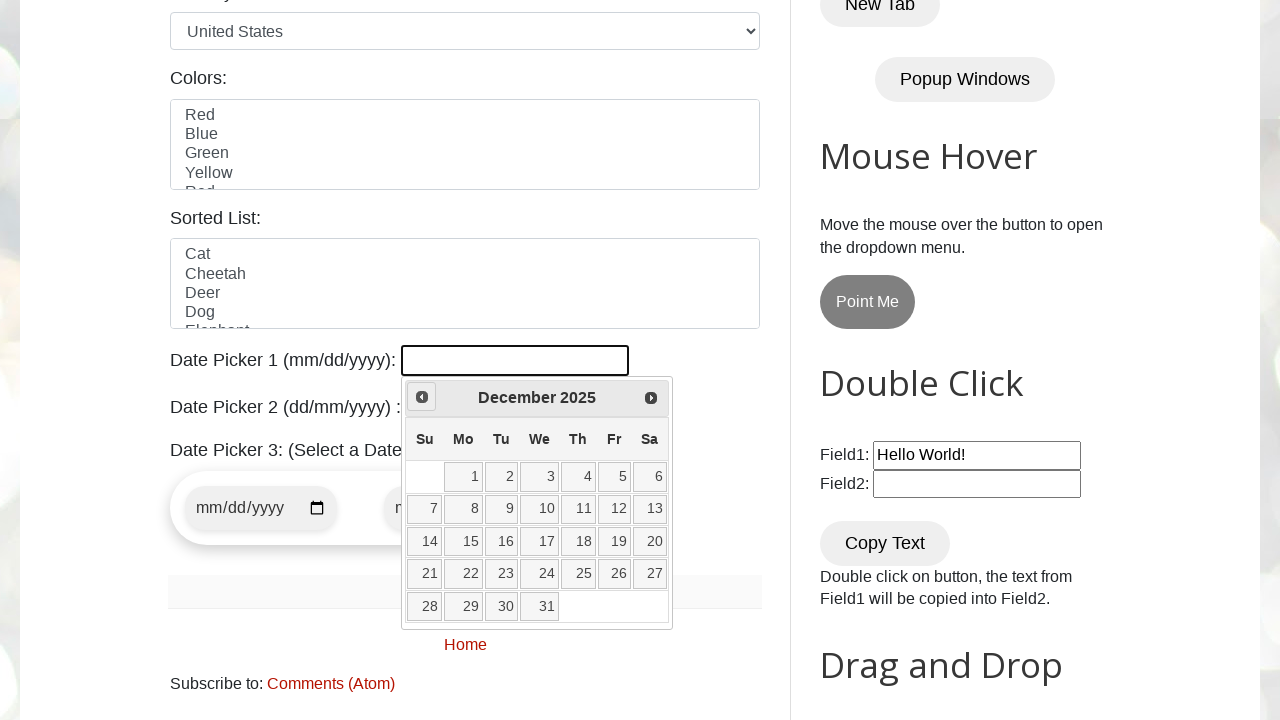

Clicked previous arrow to navigate backward in calendar at (422, 397) on span.ui-icon-circle-triangle-w
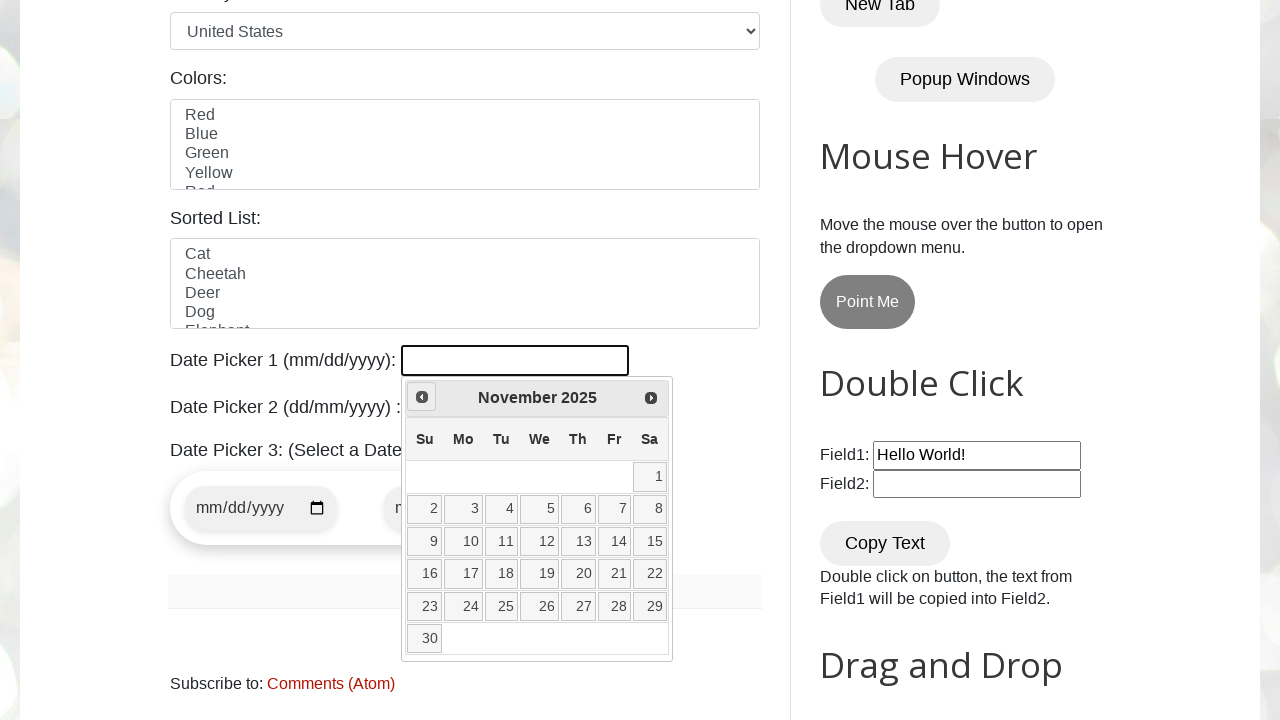

Waited for calendar to update
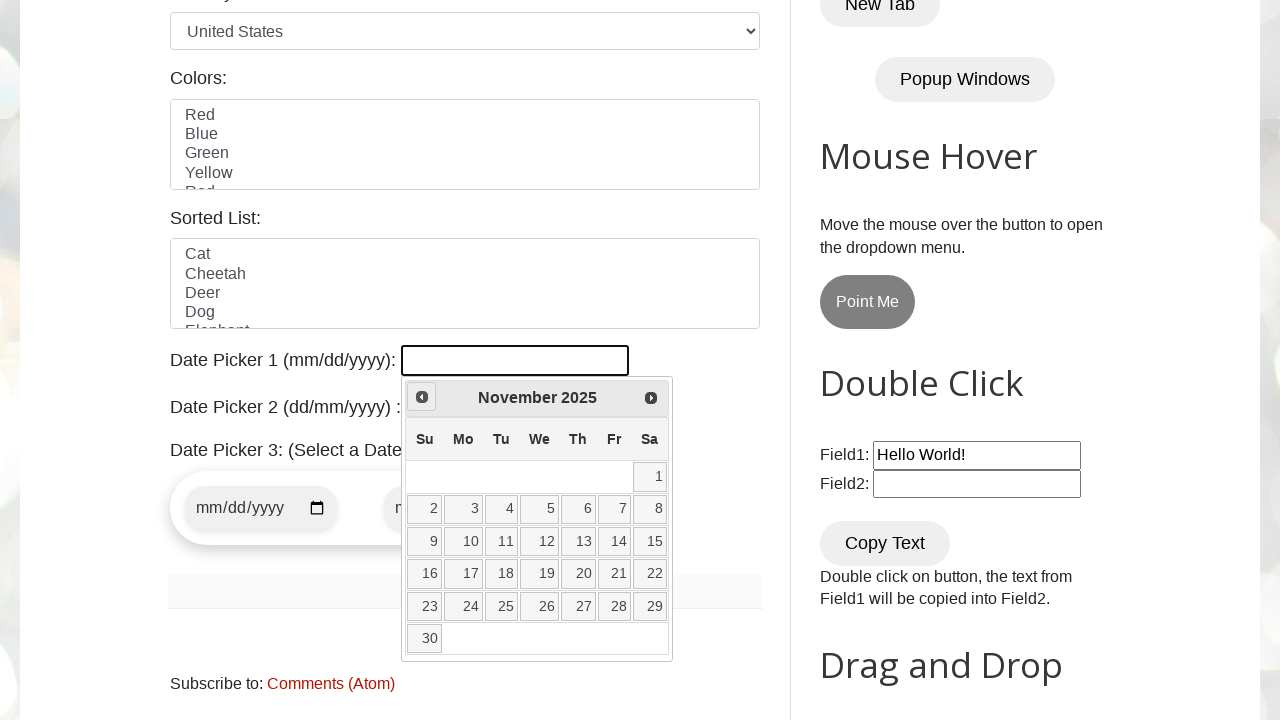

Retrieved current month and year: November 2025
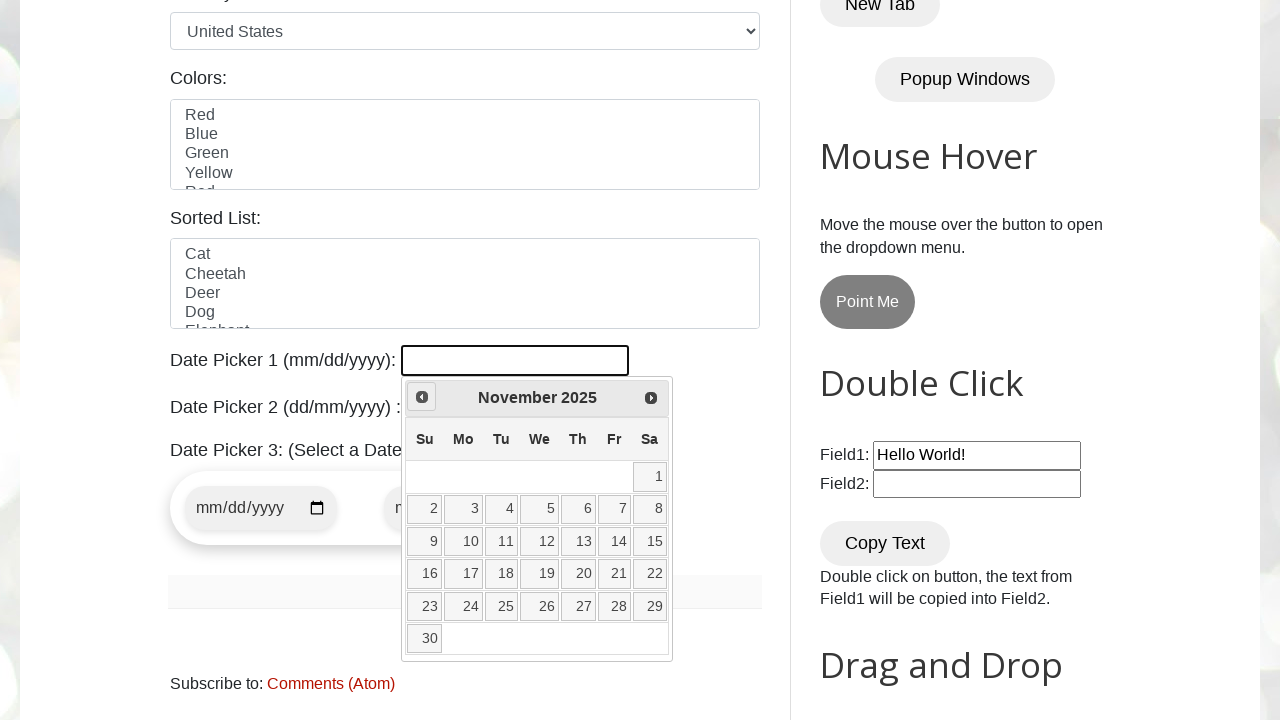

Clicked previous arrow to navigate backward in calendar at (422, 397) on span.ui-icon-circle-triangle-w
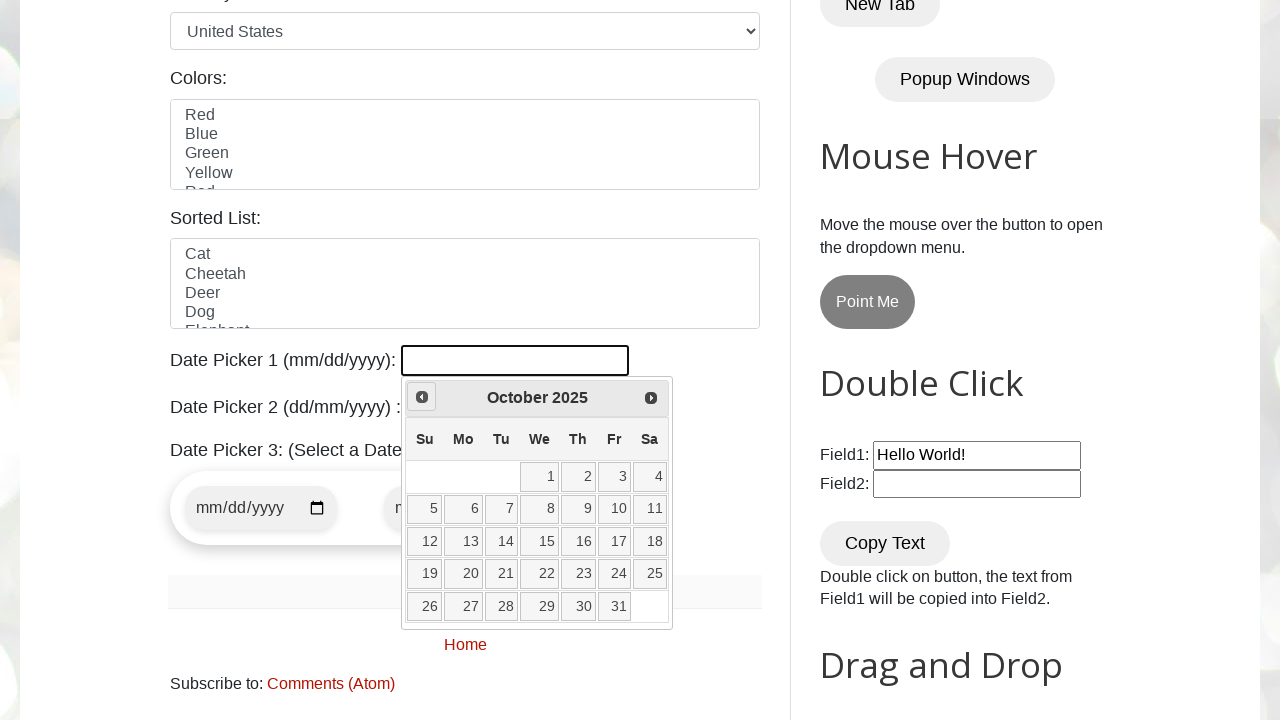

Waited for calendar to update
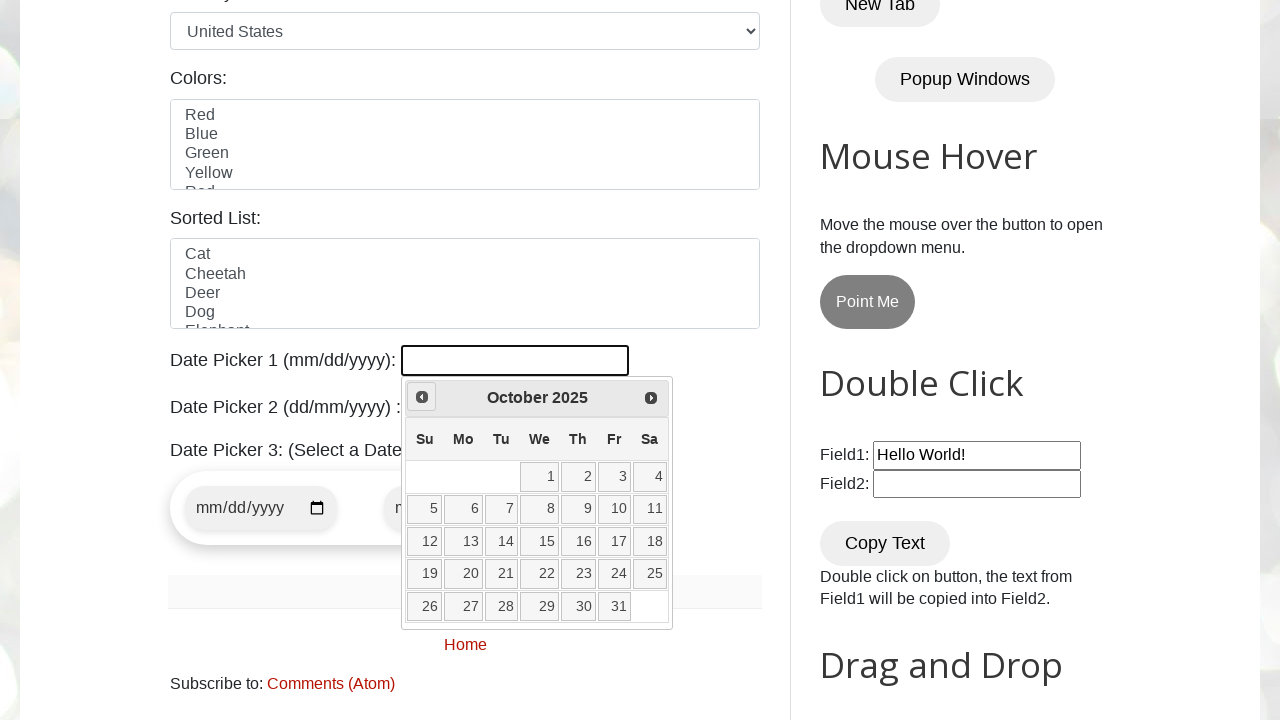

Retrieved current month and year: October 2025
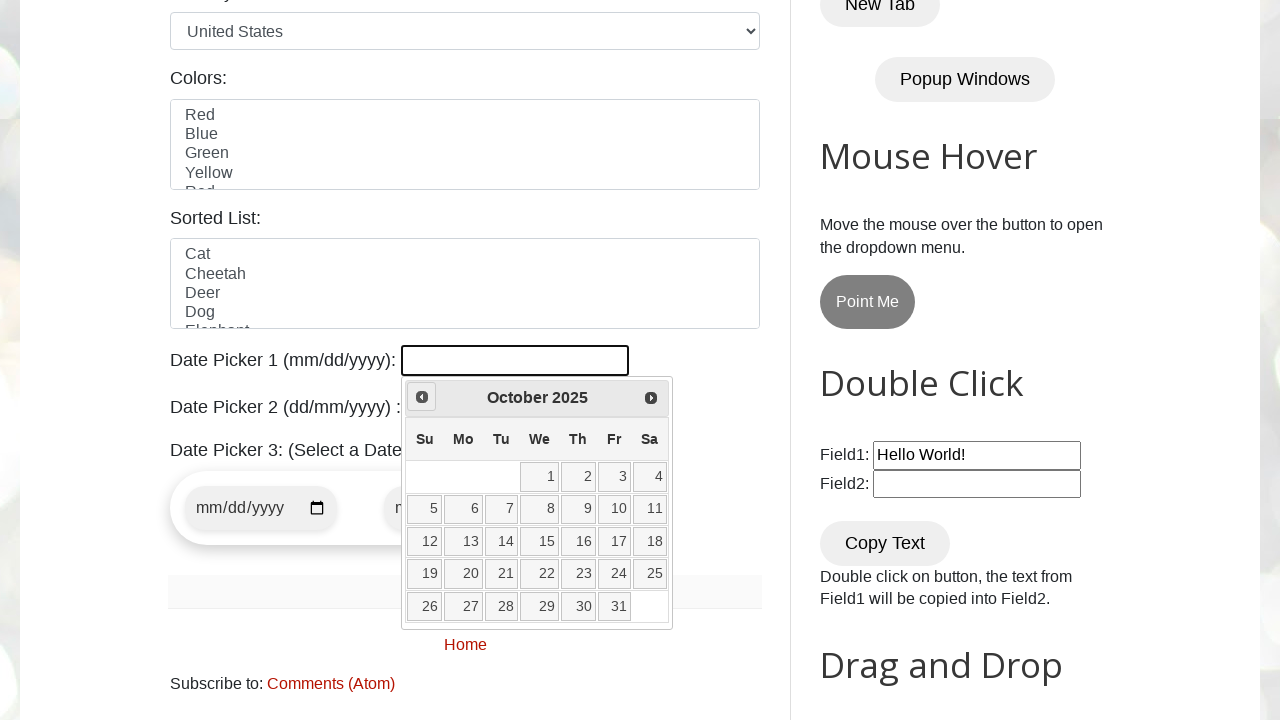

Clicked previous arrow to navigate backward in calendar at (422, 397) on span.ui-icon-circle-triangle-w
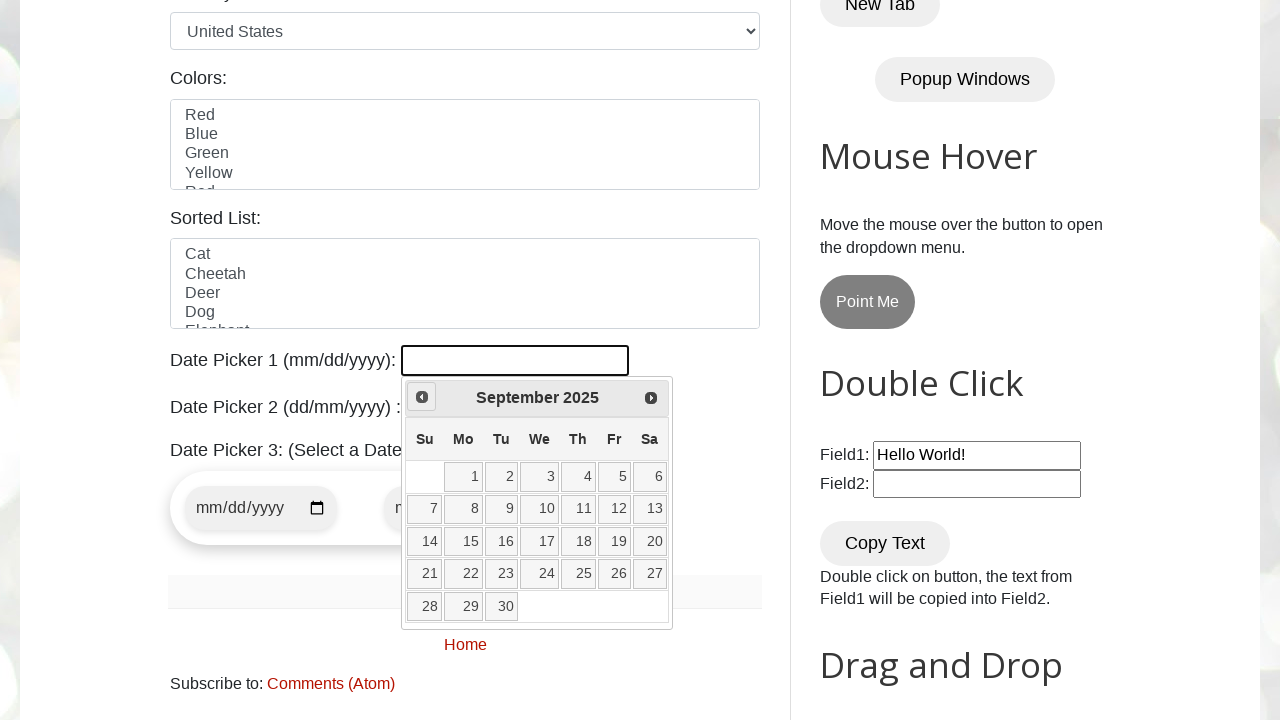

Waited for calendar to update
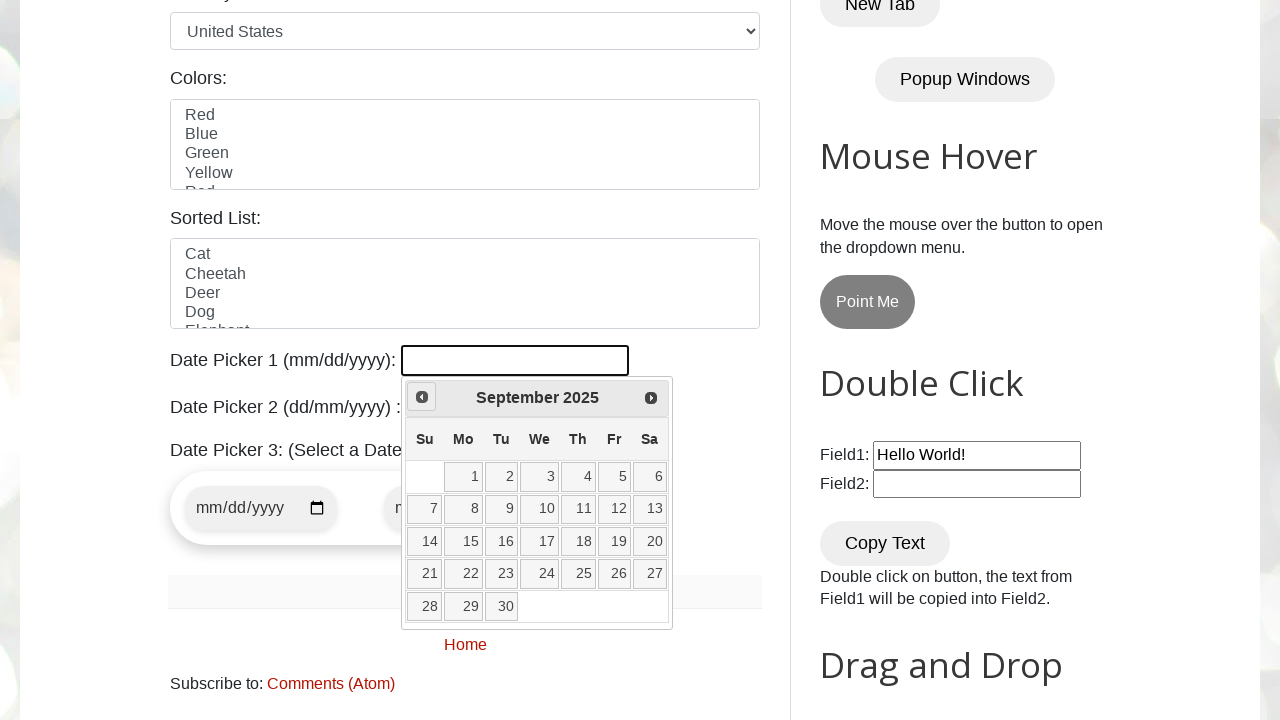

Retrieved current month and year: September 2025
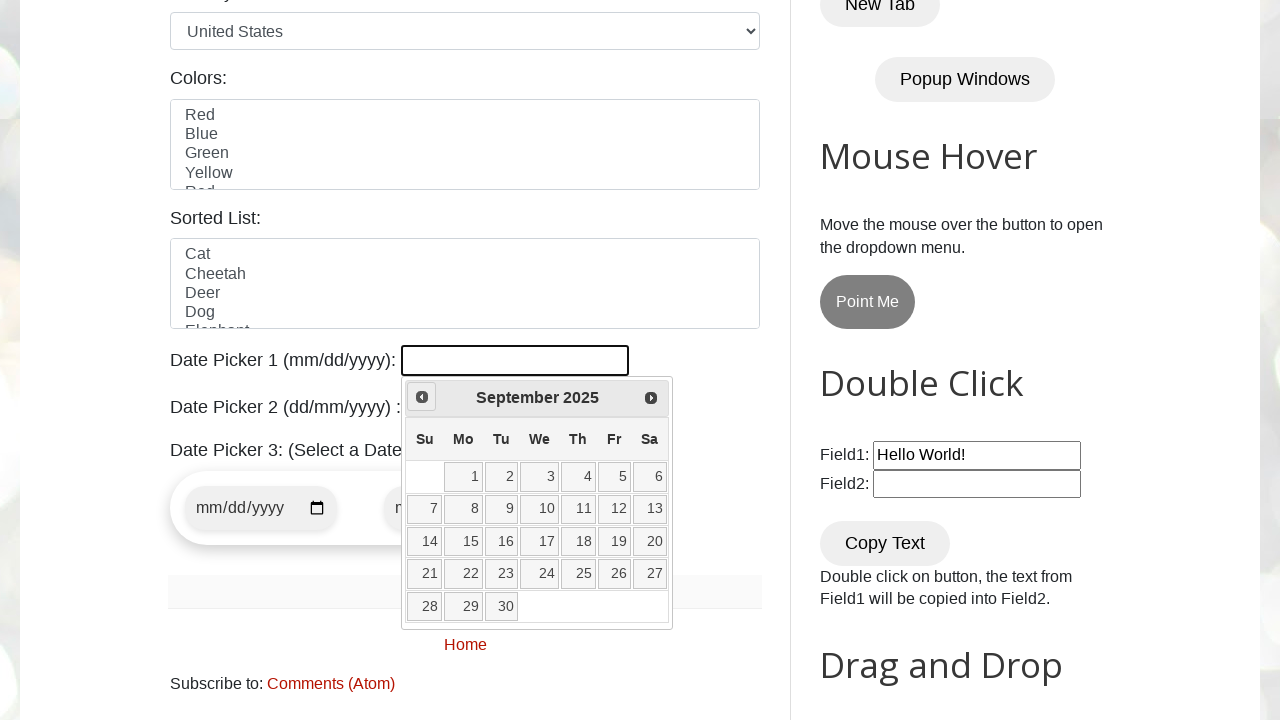

Clicked previous arrow to navigate backward in calendar at (422, 397) on span.ui-icon-circle-triangle-w
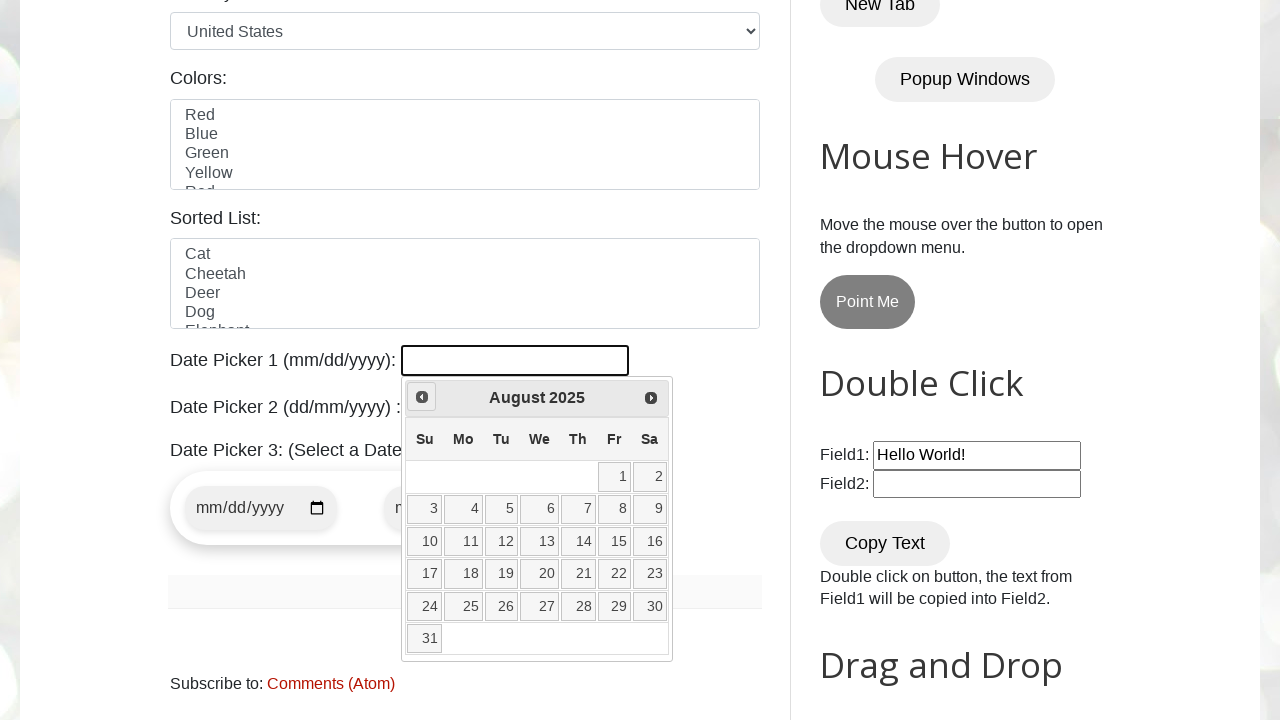

Waited for calendar to update
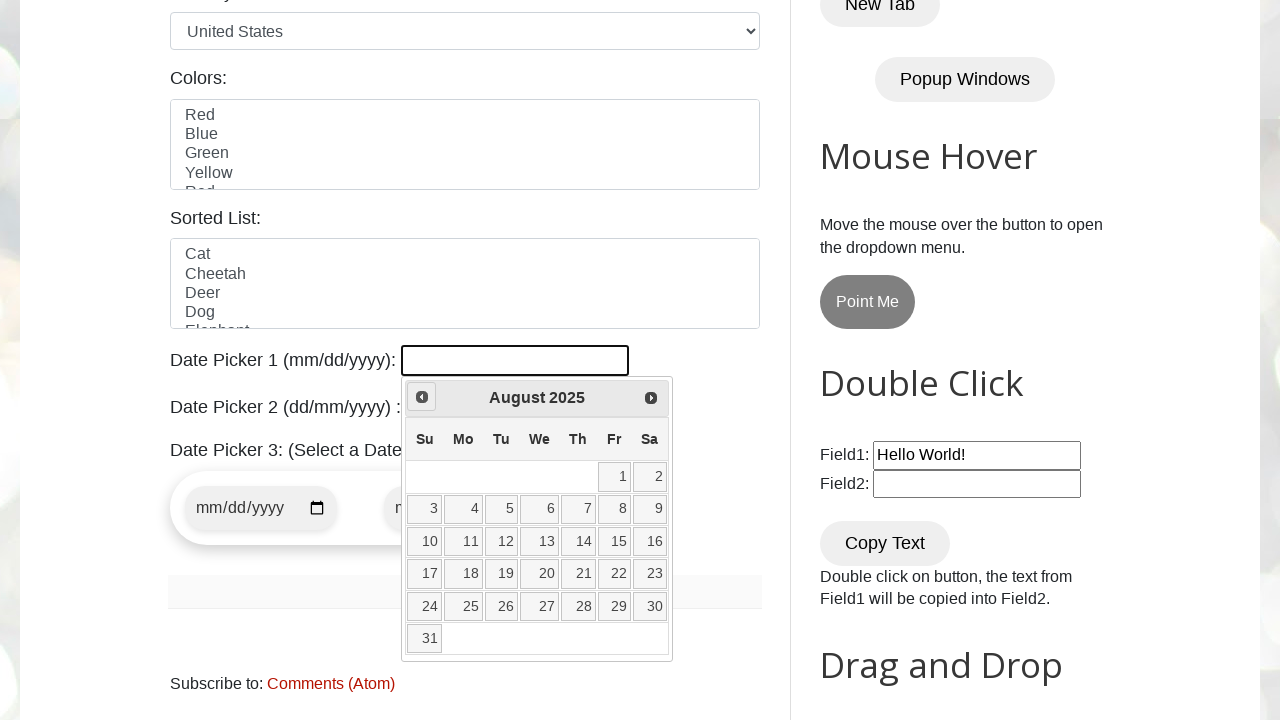

Retrieved current month and year: August 2025
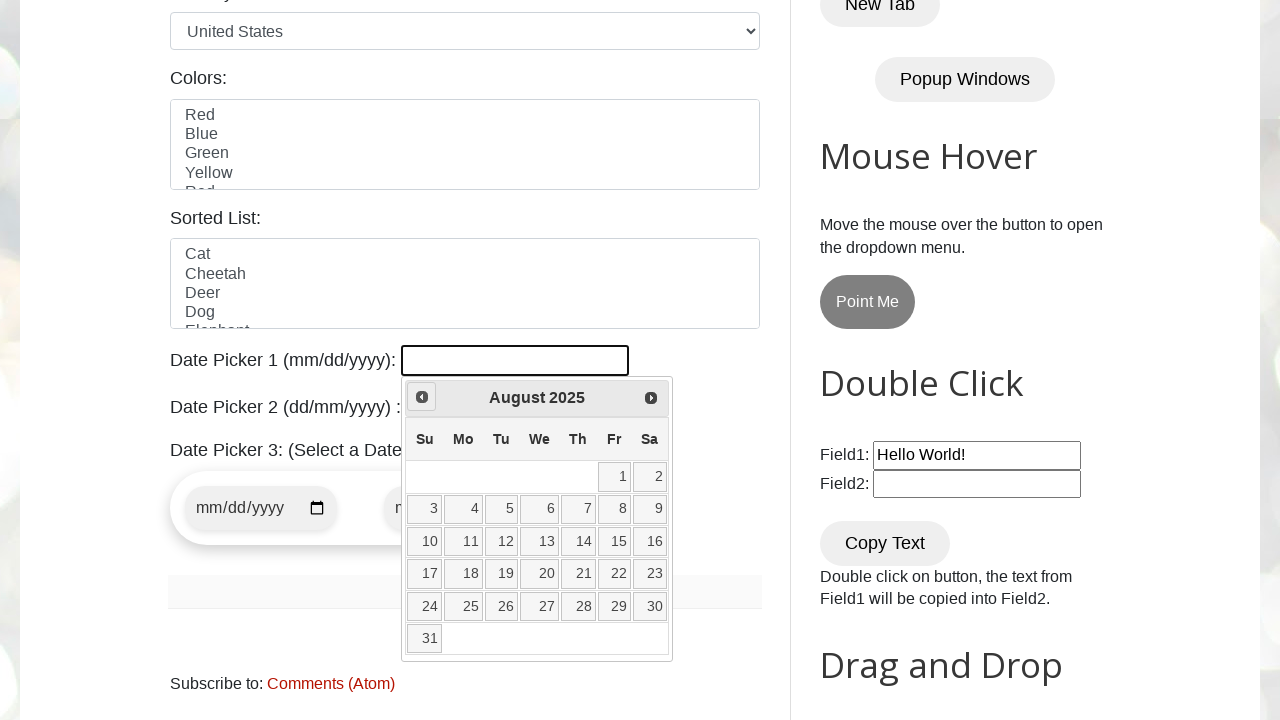

Clicked previous arrow to navigate backward in calendar at (422, 397) on span.ui-icon-circle-triangle-w
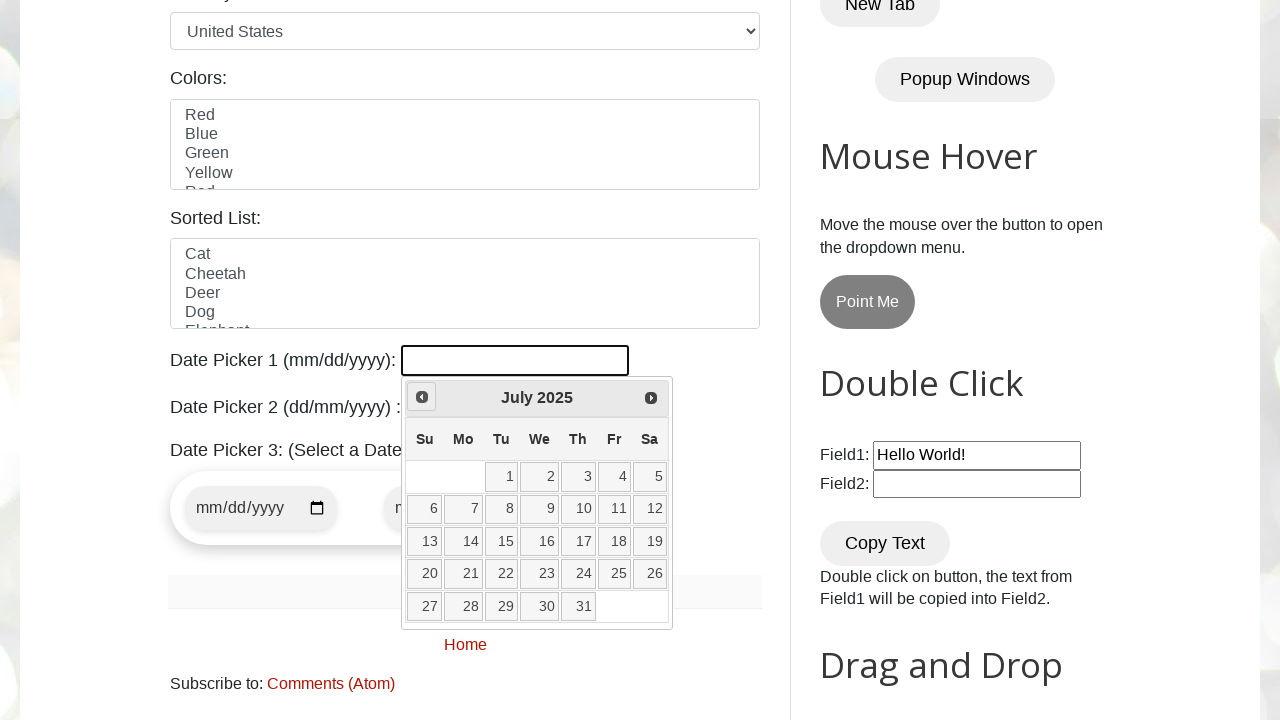

Waited for calendar to update
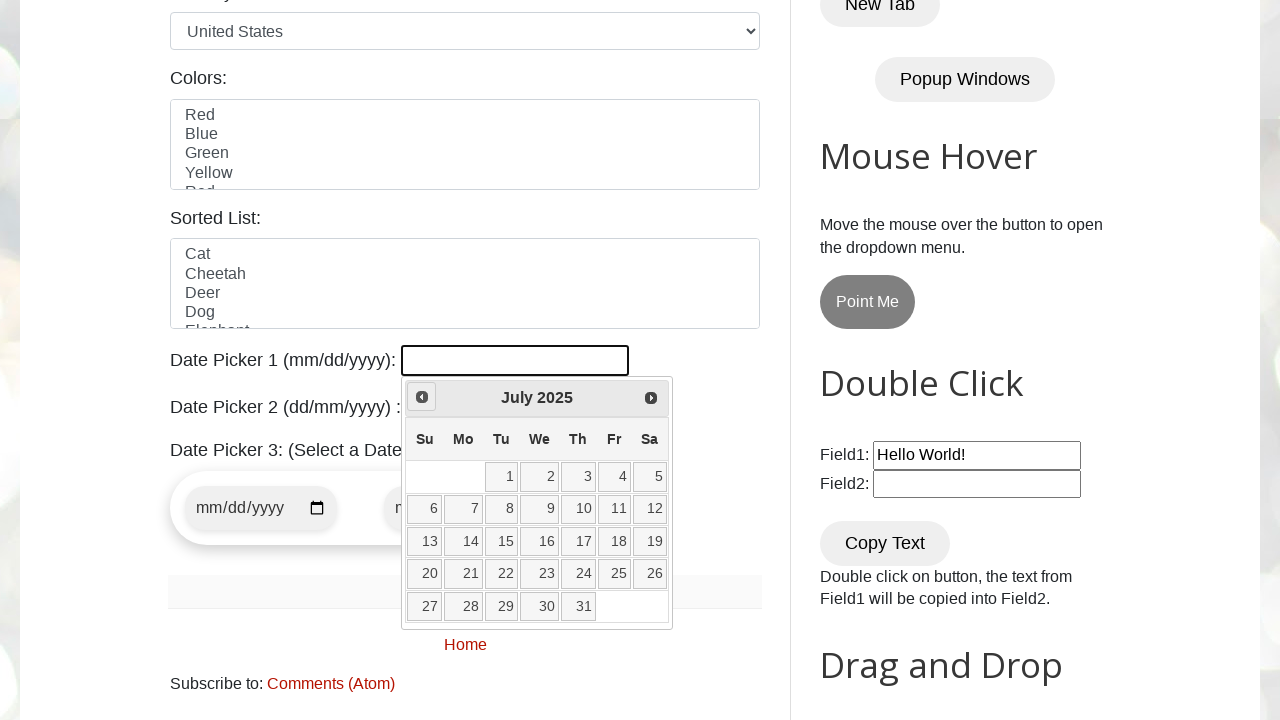

Retrieved current month and year: July 2025
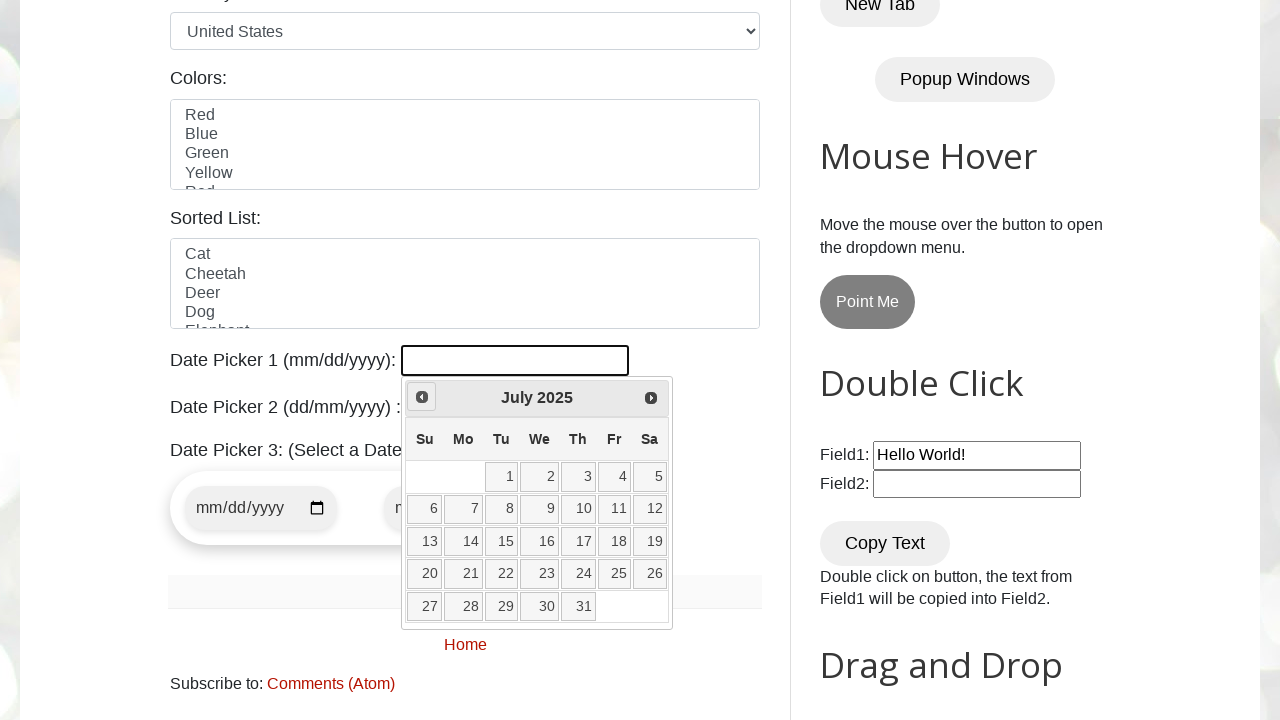

Target date month and year reached: July 2025
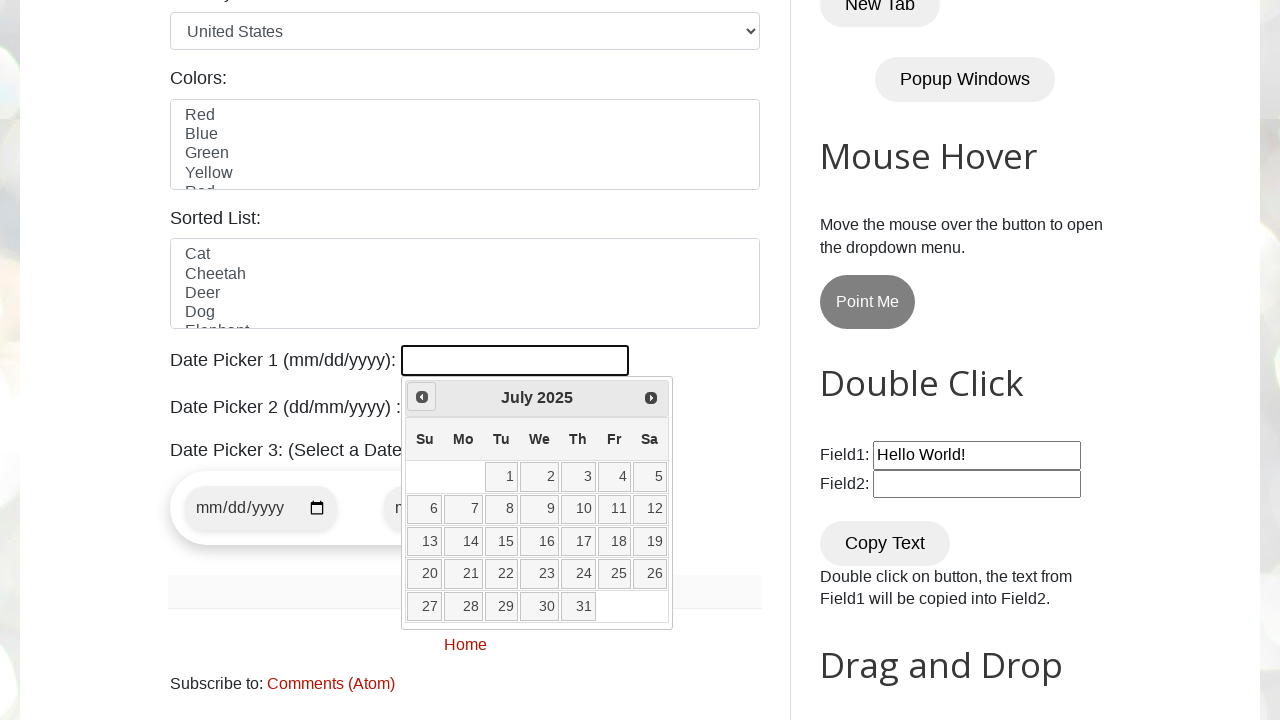

Selected date 30 from calendar at (540, 606) on //table[@class='ui-datepicker-calendar']//a[text()='30']
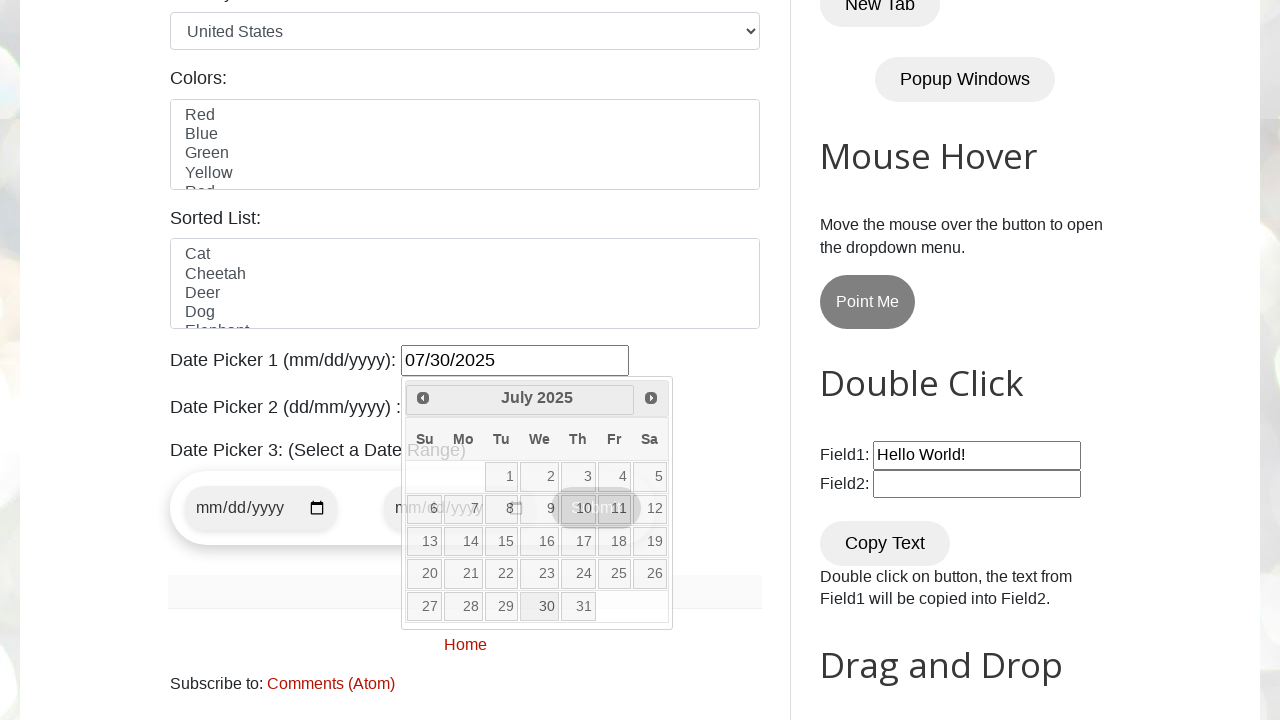

Waited for selection confirmation
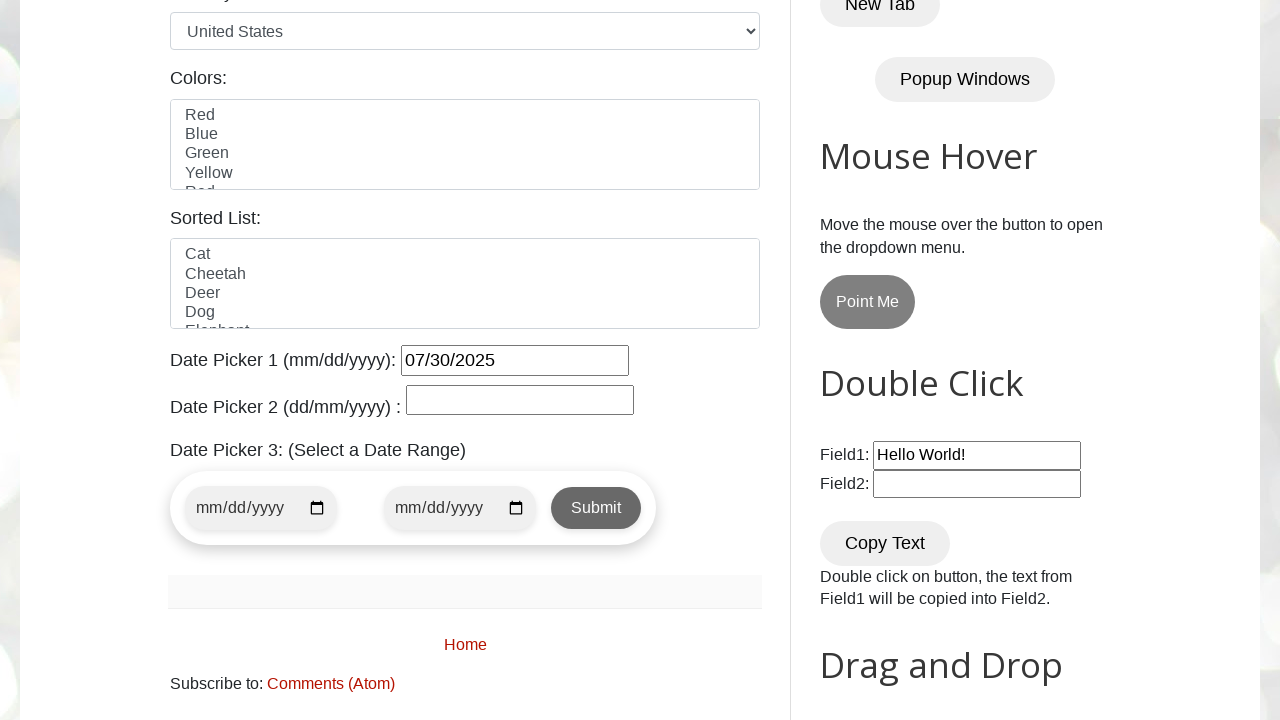

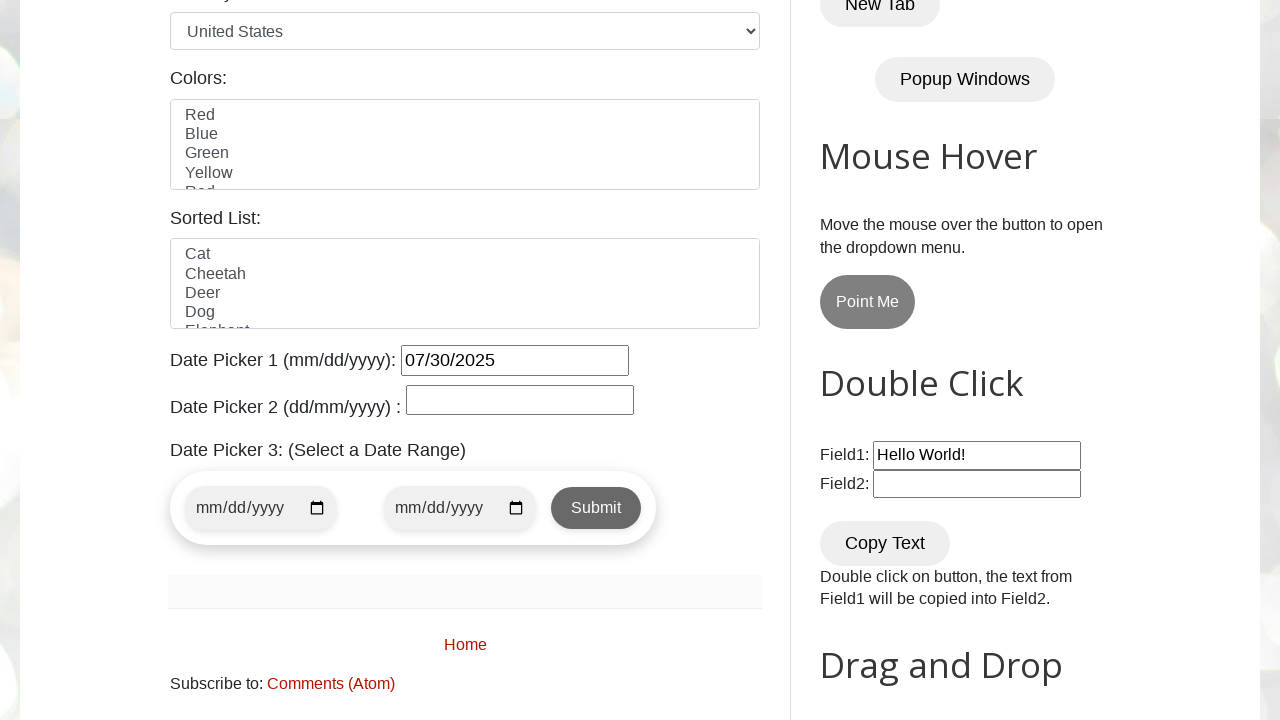